Tests checkbox interaction by checking and unchecking a checkbox within an iframe

Starting URL: https://www.w3schools.com/tags/tryit.asp?filename=tryhtml5_input_type_checkbox

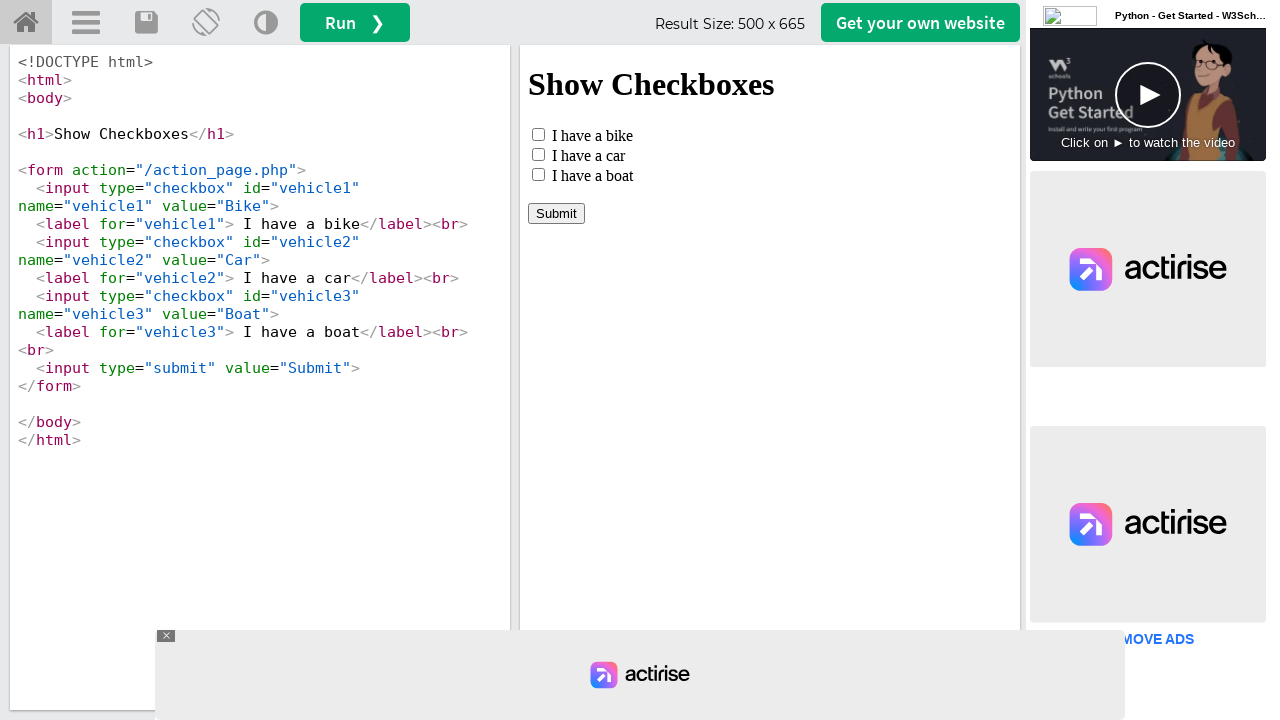

Clicked checkbox 'vehicle1' within iframe to check it at (538, 134) on iframe[id='iframeResult'] >> internal:control=enter-frame >> input[name='vehicle
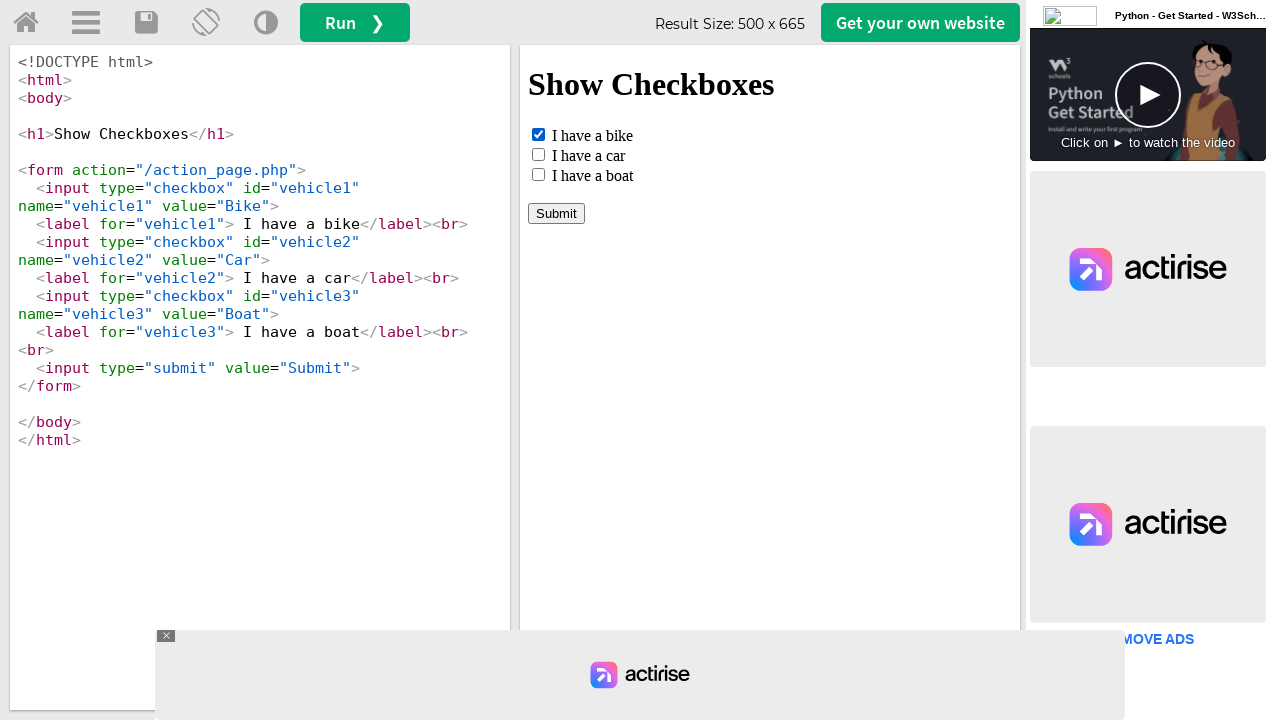

Clicked checkbox 'vehicle1' within iframe again to uncheck it at (538, 134) on iframe[id='iframeResult'] >> internal:control=enter-frame >> input[name='vehicle
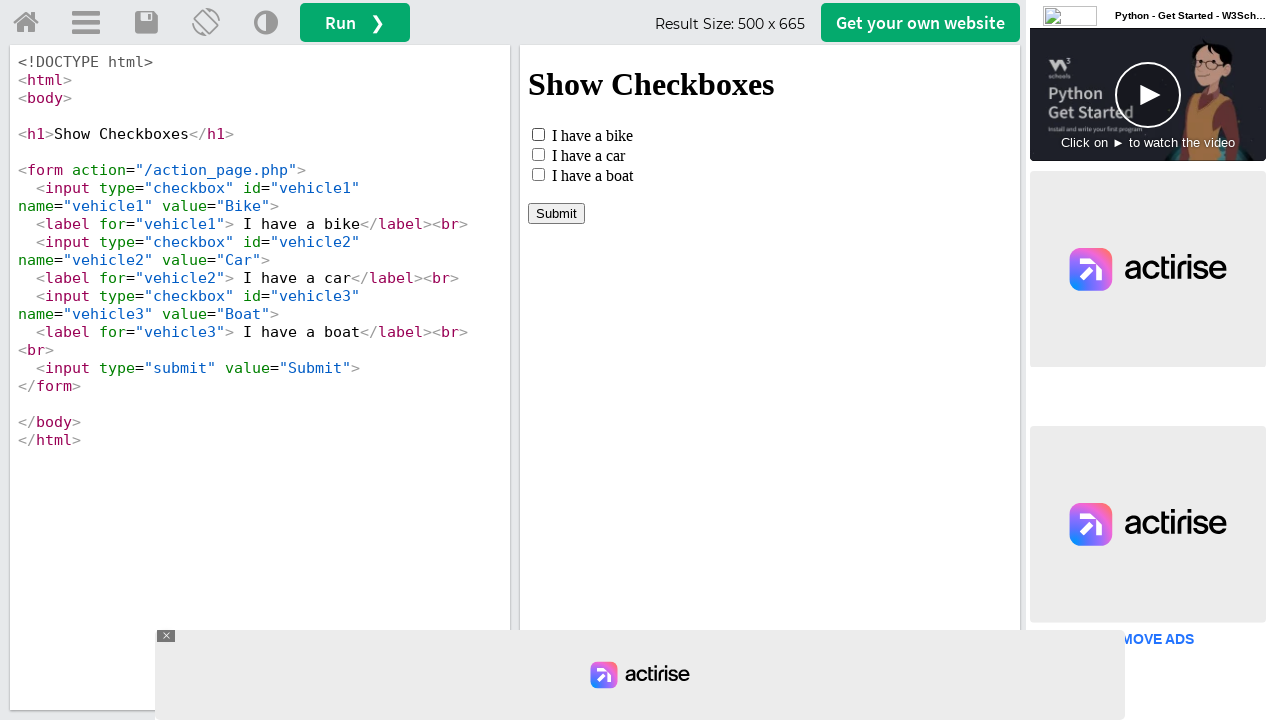

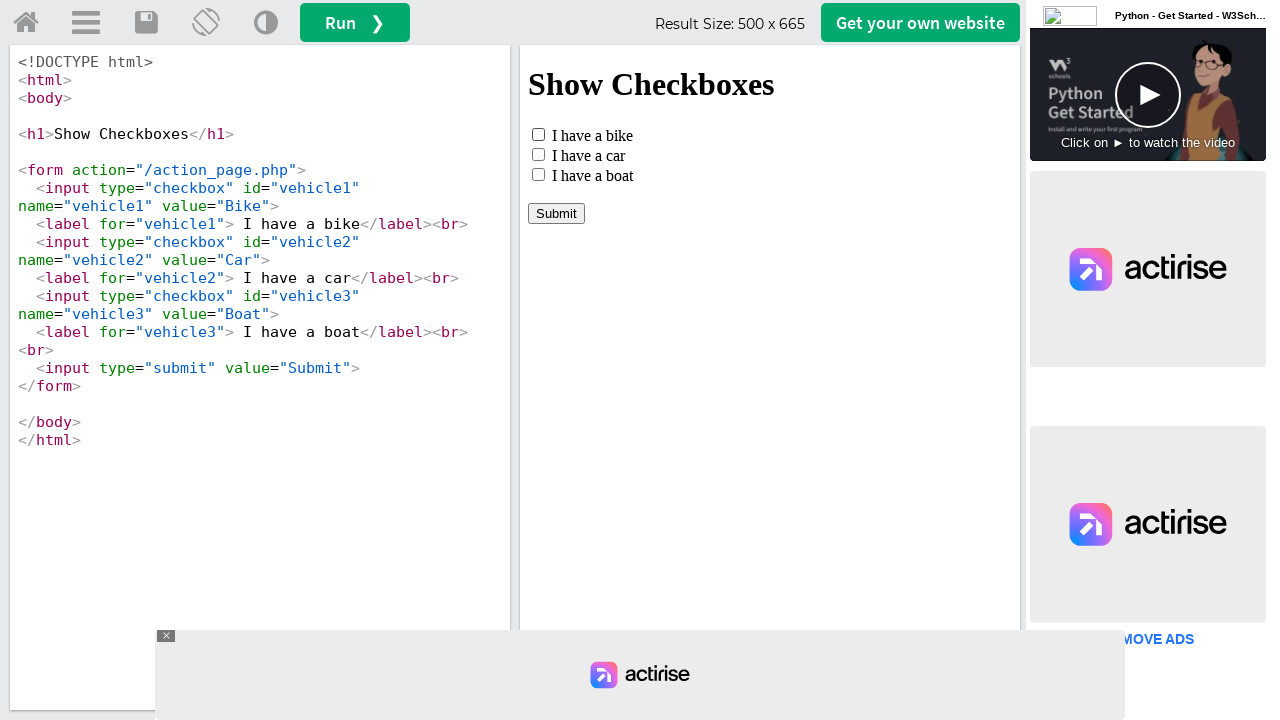